Verifies that the "Cursos" (Courses) button exists and is visible on the Atitus university homepage

Starting URL: https://atitus.edu.br

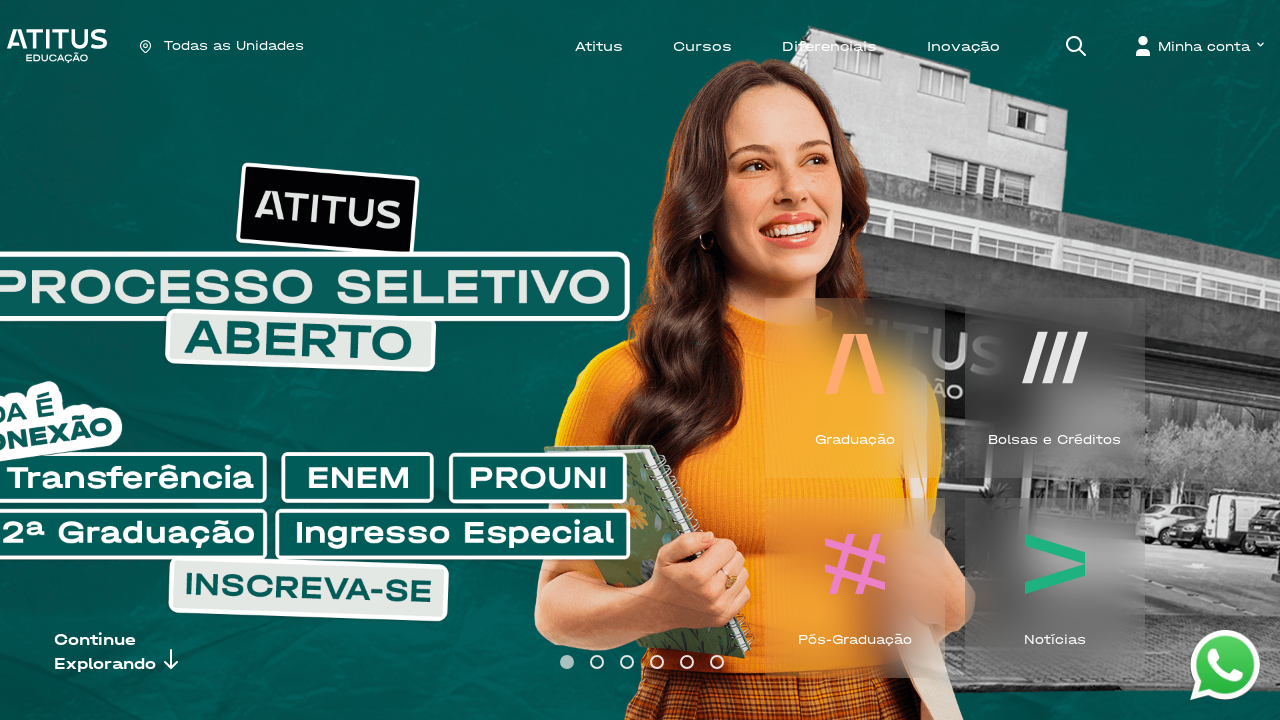

Waited for 'Cursos' button to be visible on the homepage
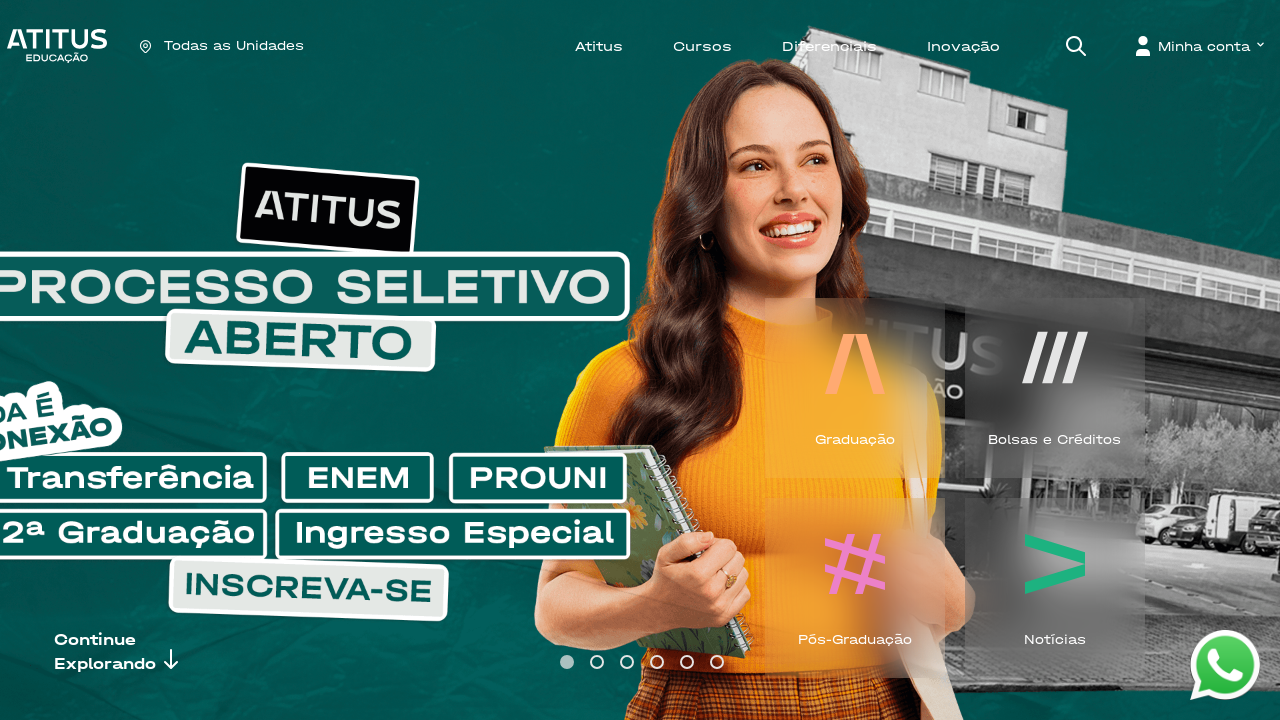

Verified that 'Cursos' button exists and is not None
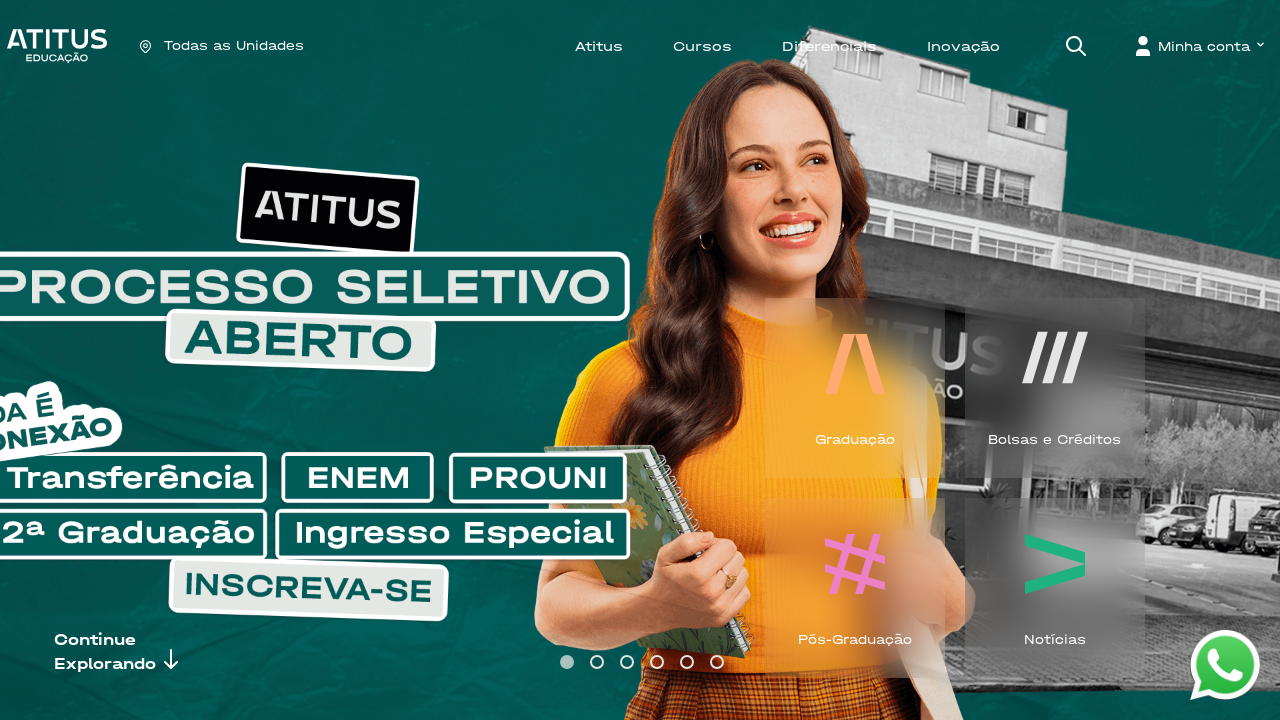

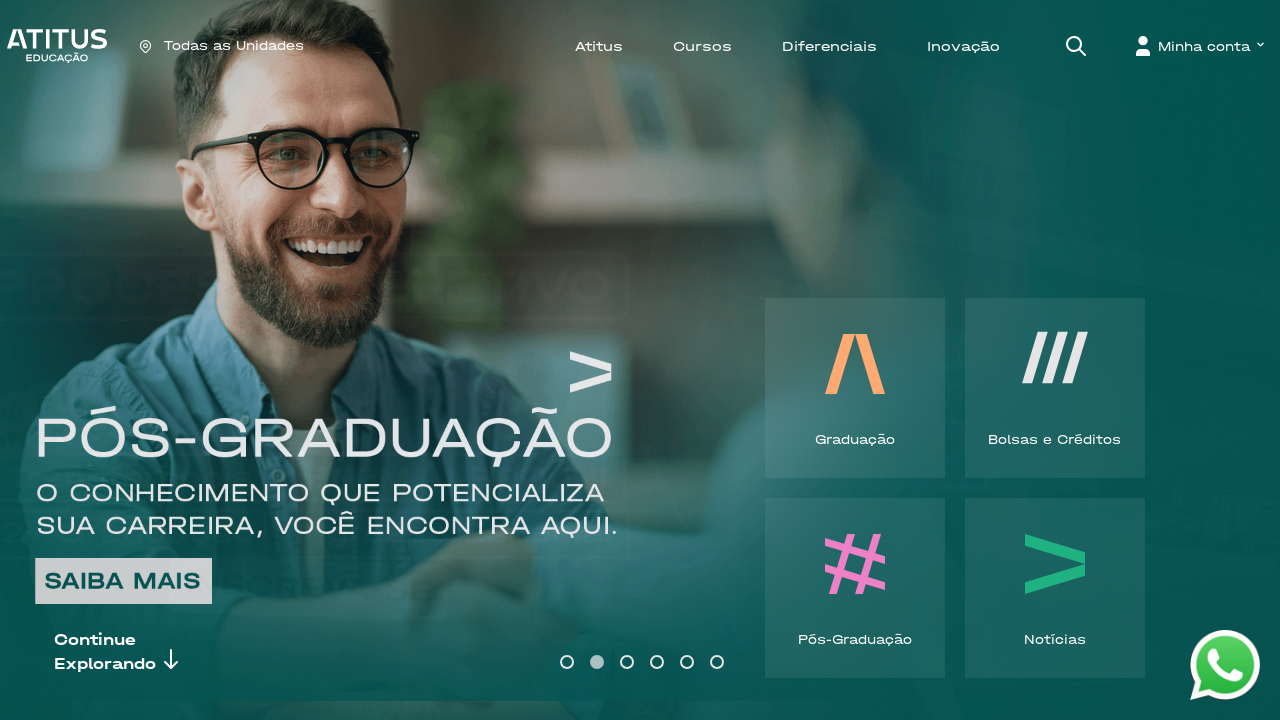